Navigates to a calorie calculator page and verifies the presence of elements using various XPath pattern matching techniques (starts-with, contains) to locate elements by their id and name attributes.

Starting URL: https://www.calculator.net/calorie-calculator.html

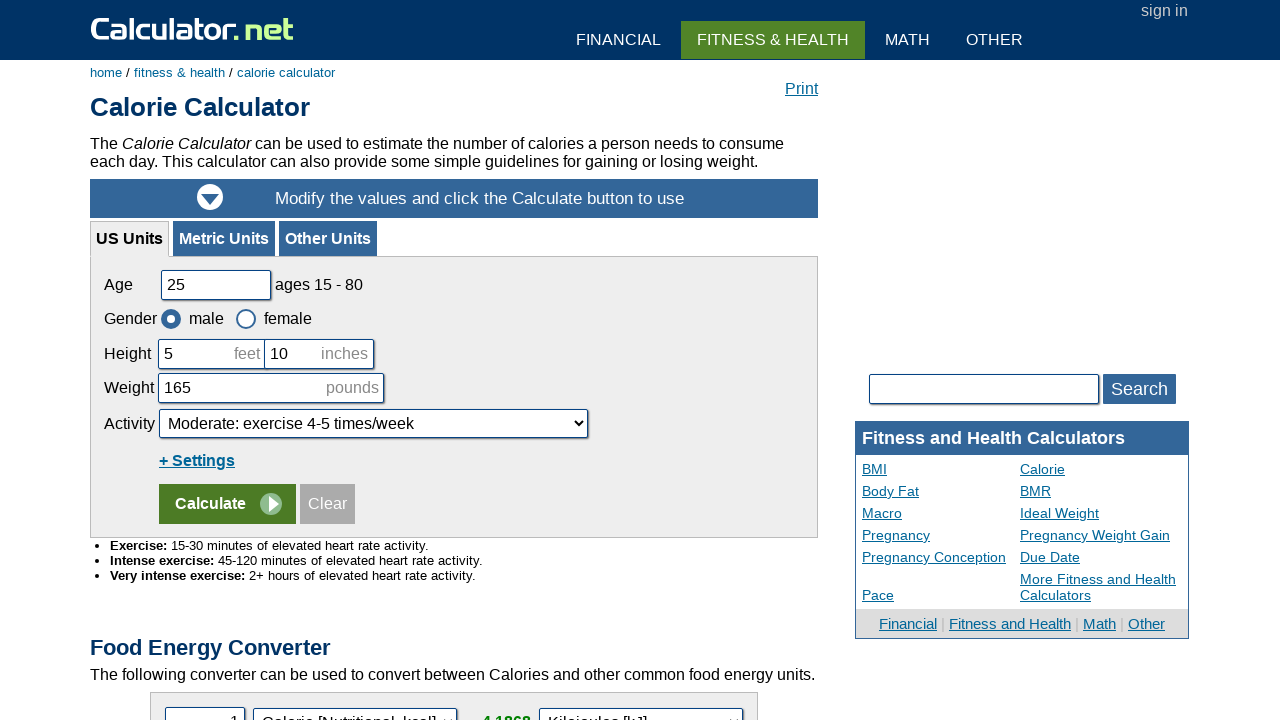

Located elements with id starting with 'c'
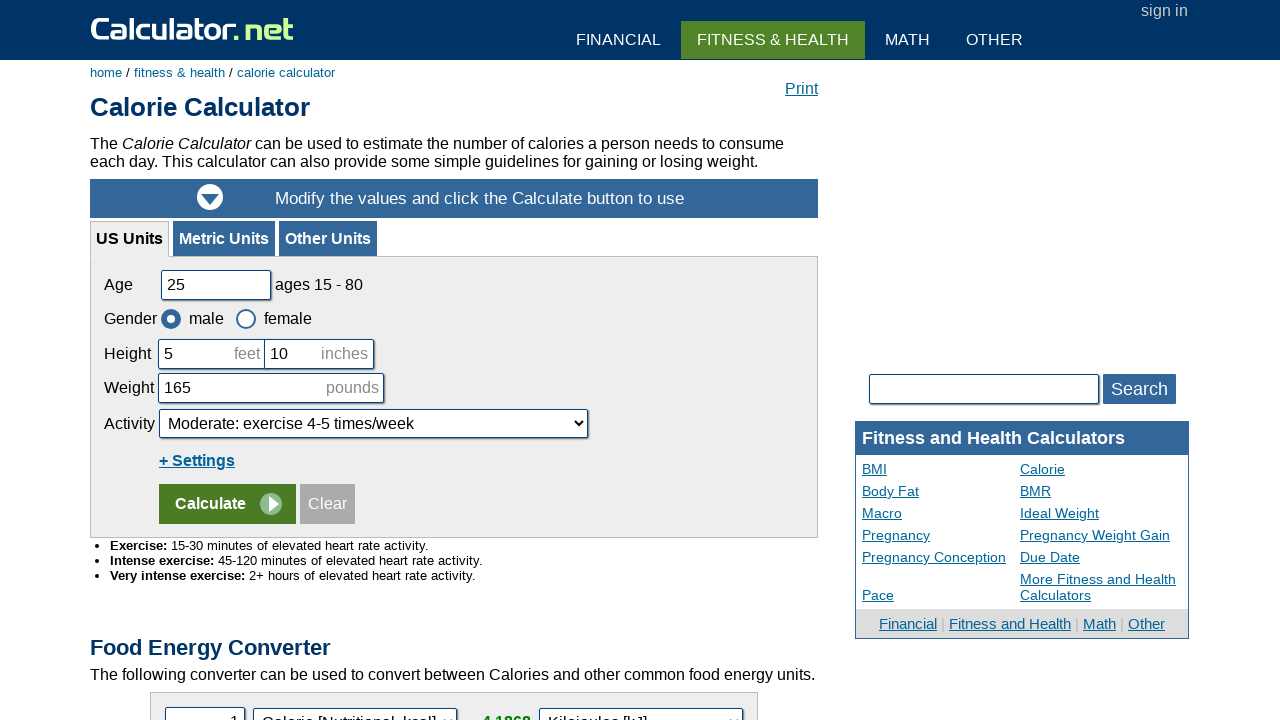

Verified first element with id starting with 'c' is attached
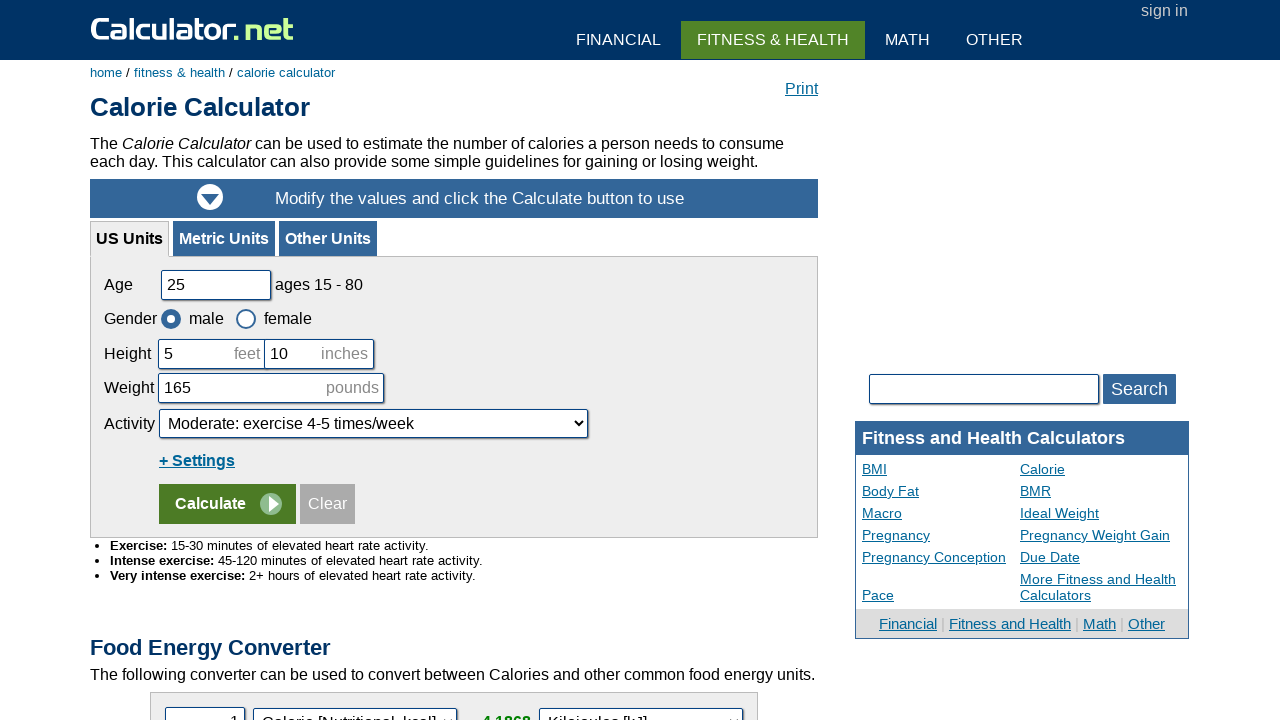

Located elements with name containing 'height'
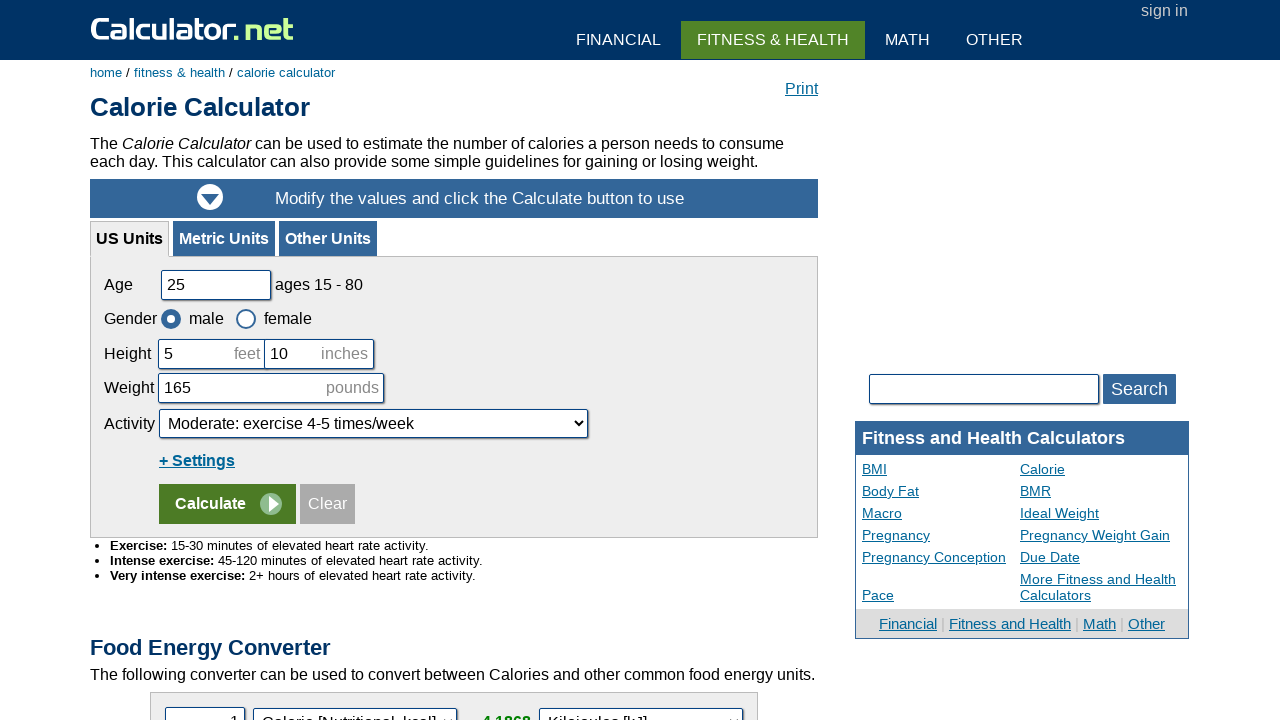

Verified first element with name containing 'height' is attached
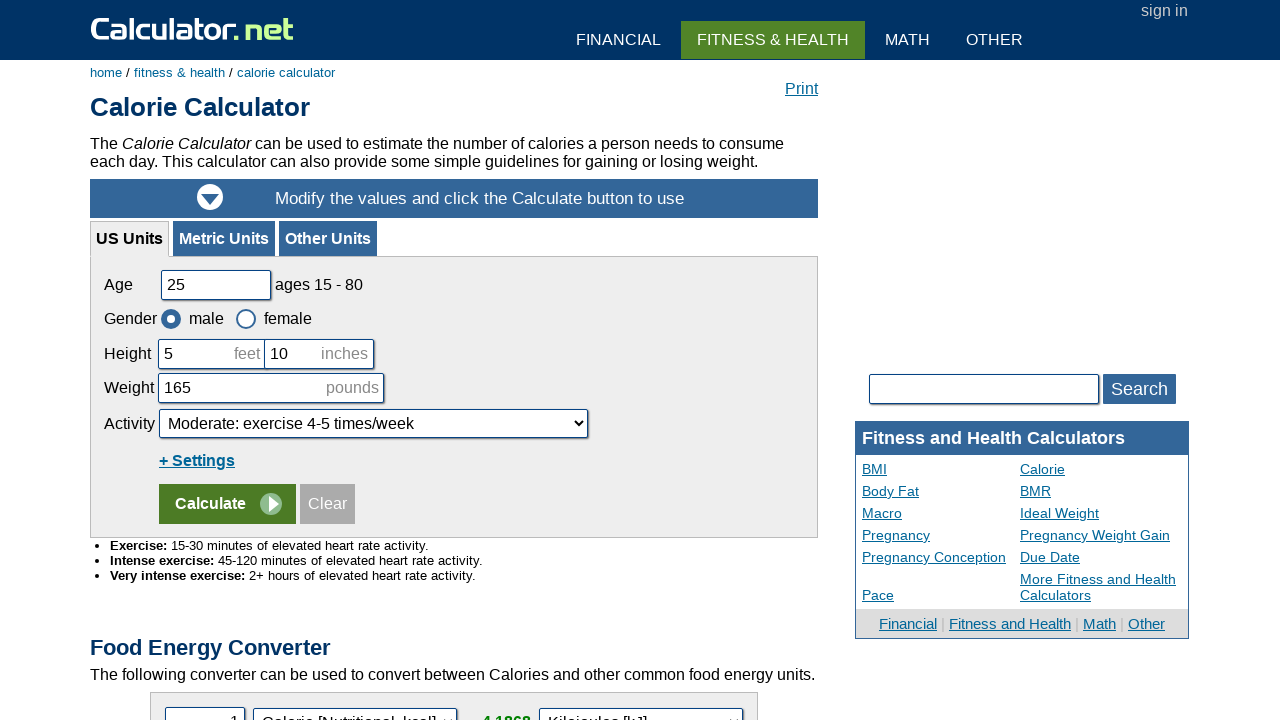

Located elements with id containing 'weight'
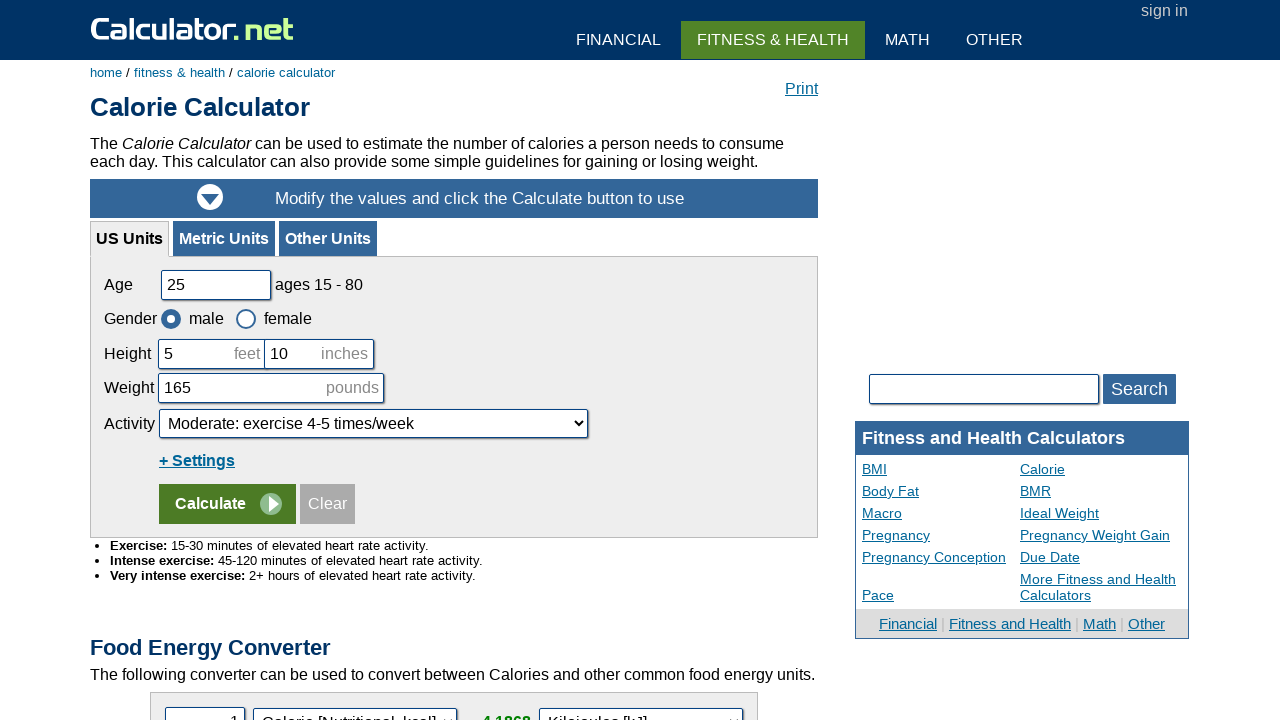

Verified first element with id containing 'weight' is attached
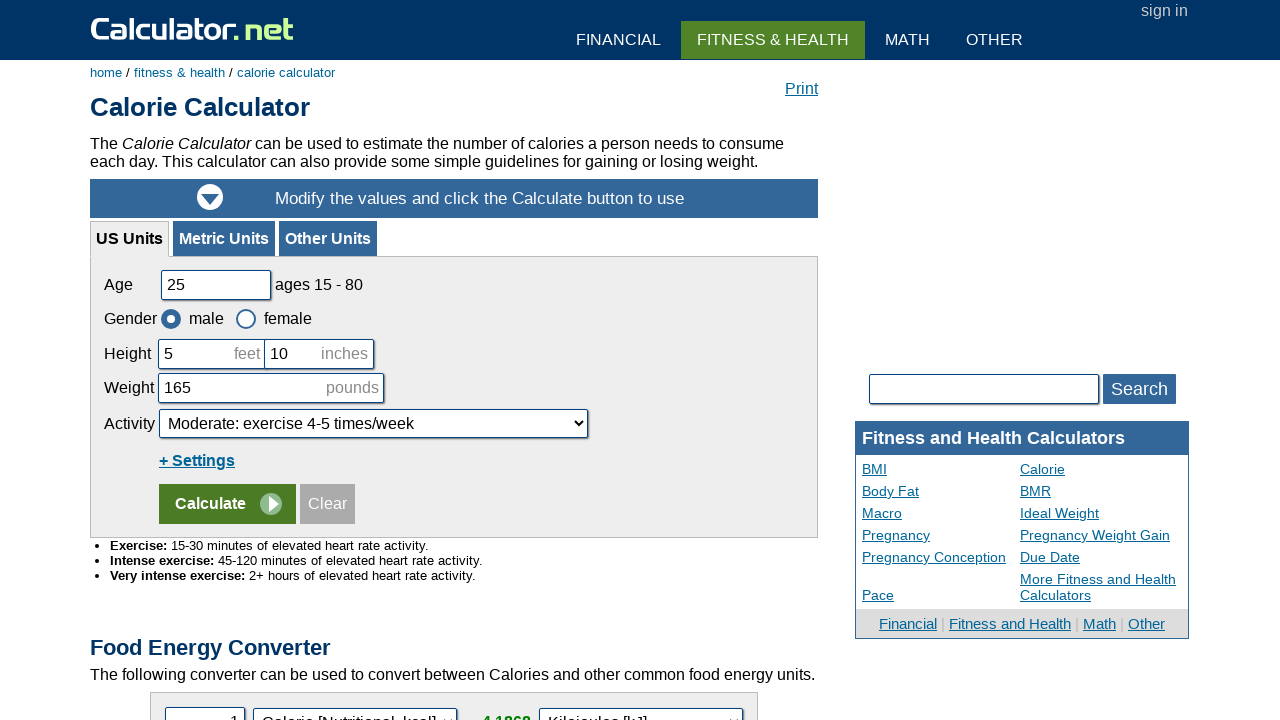

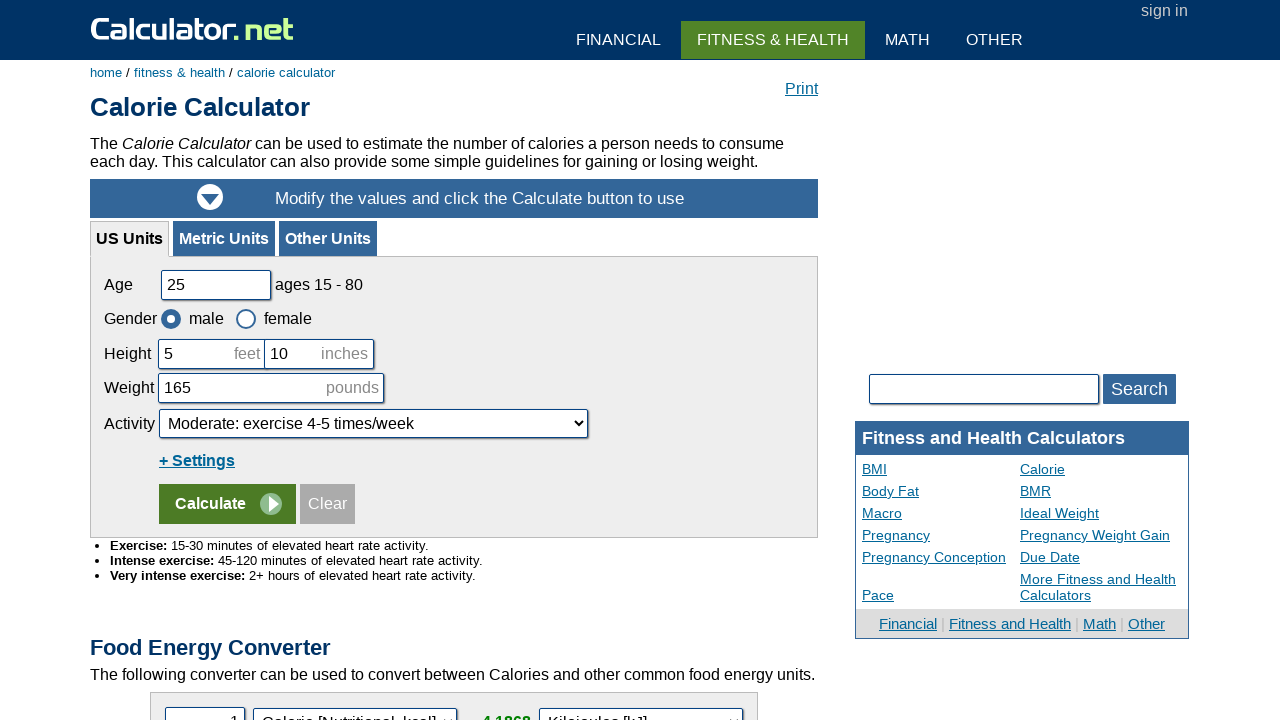